Tests dynamic controls on a page by clicking the Remove button and verifying the "It's gone!" message appears, then clicking Add button to verify "It's back!" message

Starting URL: https://the-internet.herokuapp.com/dynamic_controls

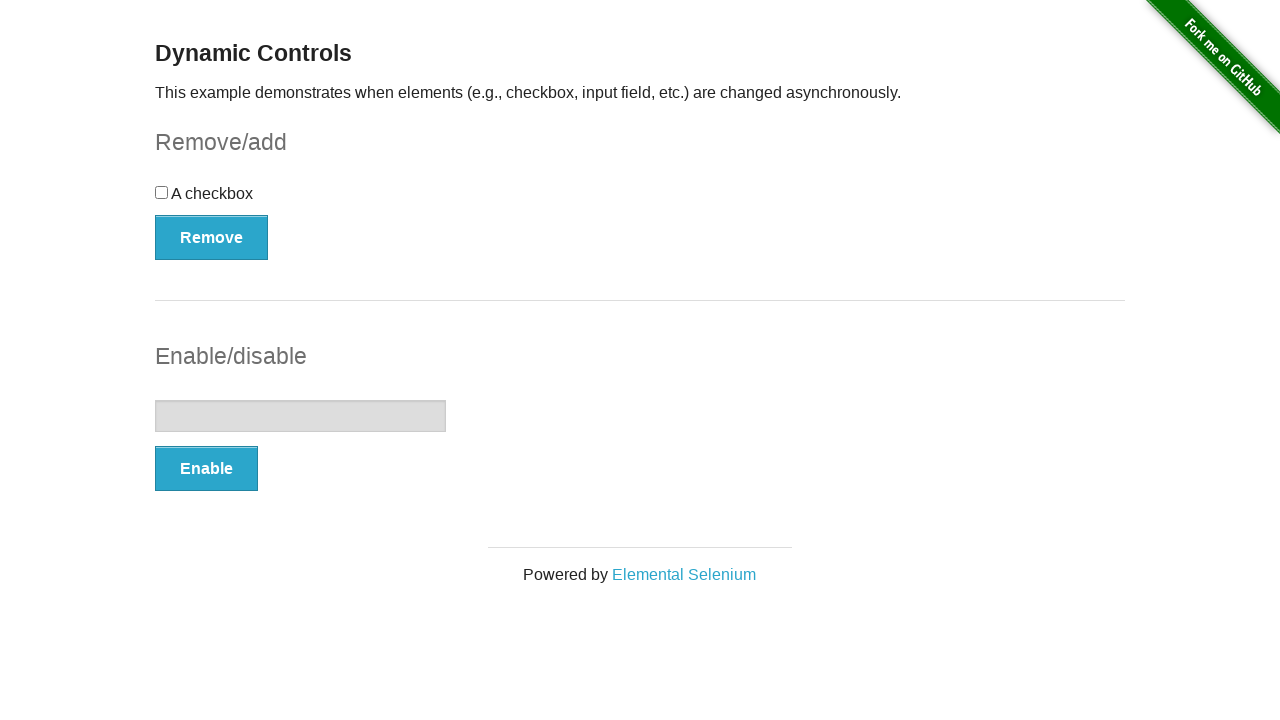

Navigated to dynamic controls page
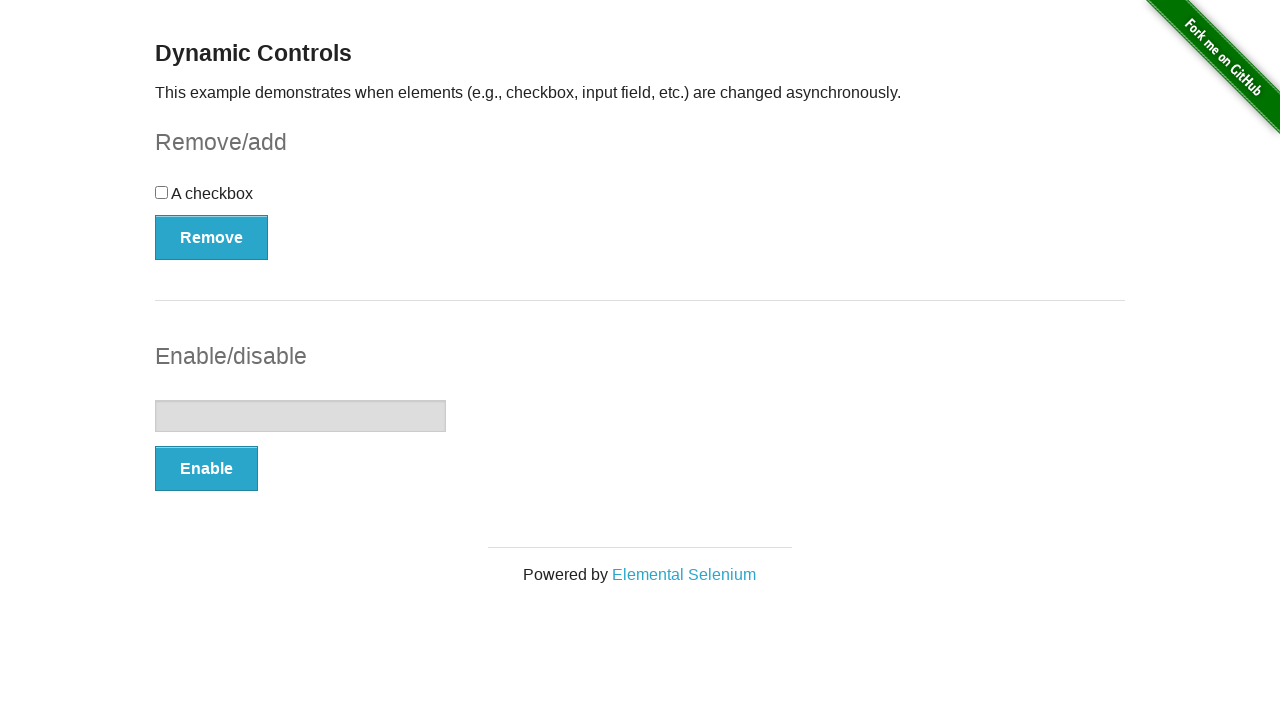

Clicked the Remove button at (212, 237) on button:has-text('Remove')
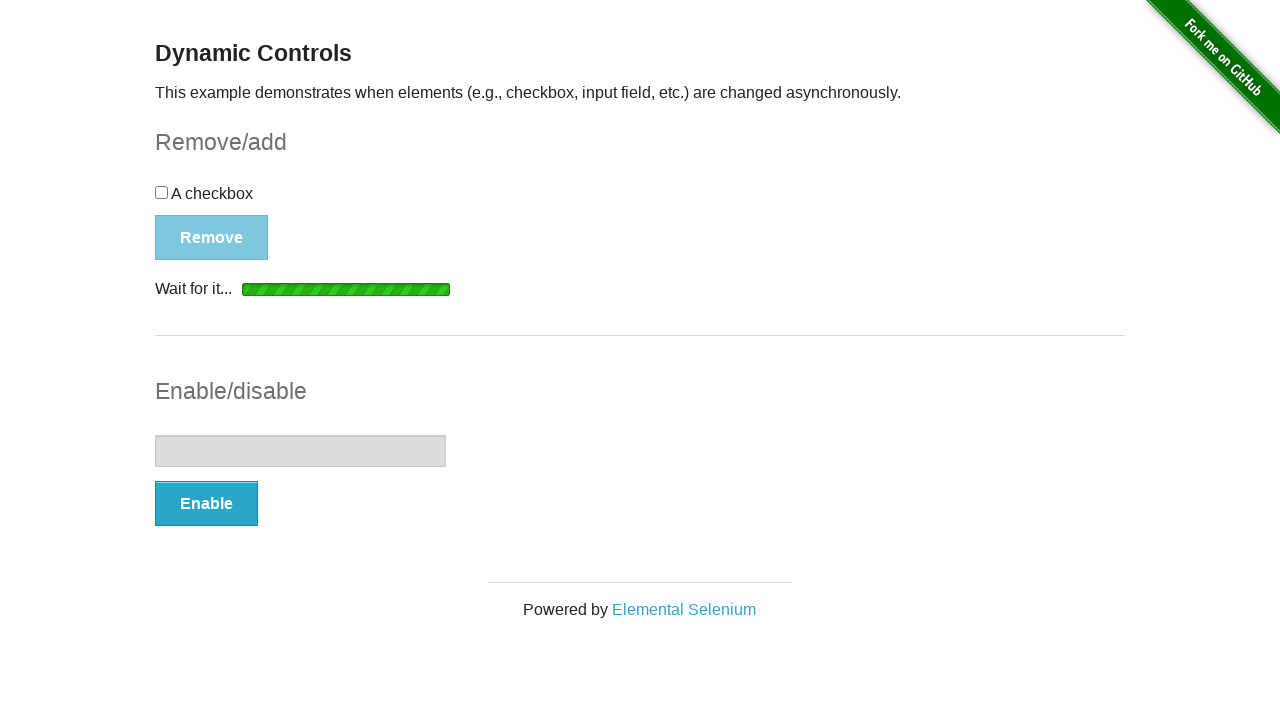

Verified 'It's gone!' message appeared
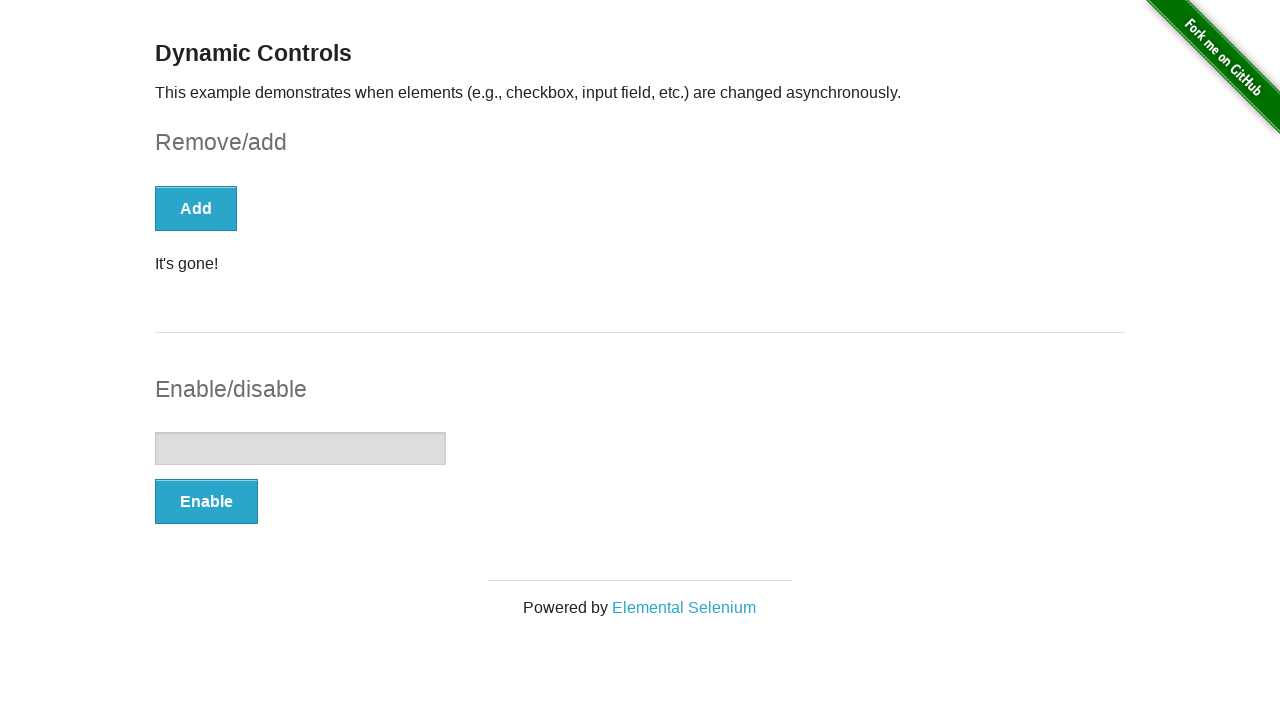

Clicked the Add button at (196, 208) on button:has-text('Add')
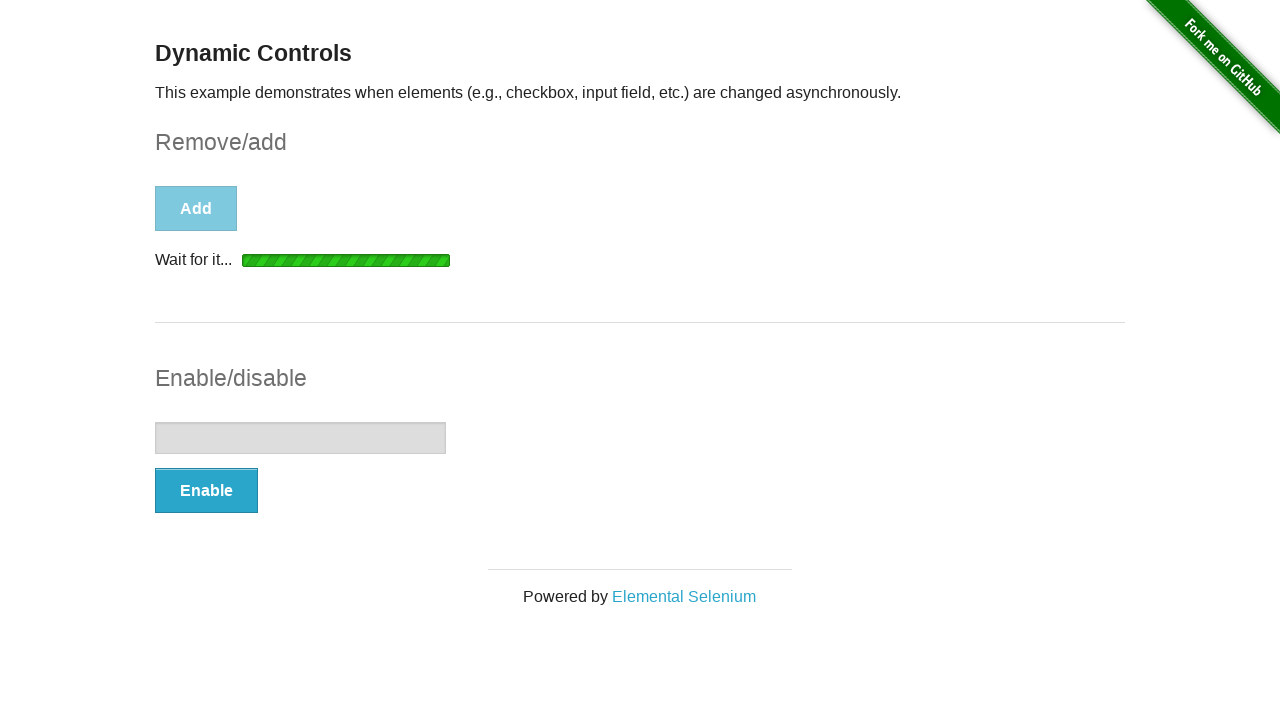

Verified 'It's back!' message appeared
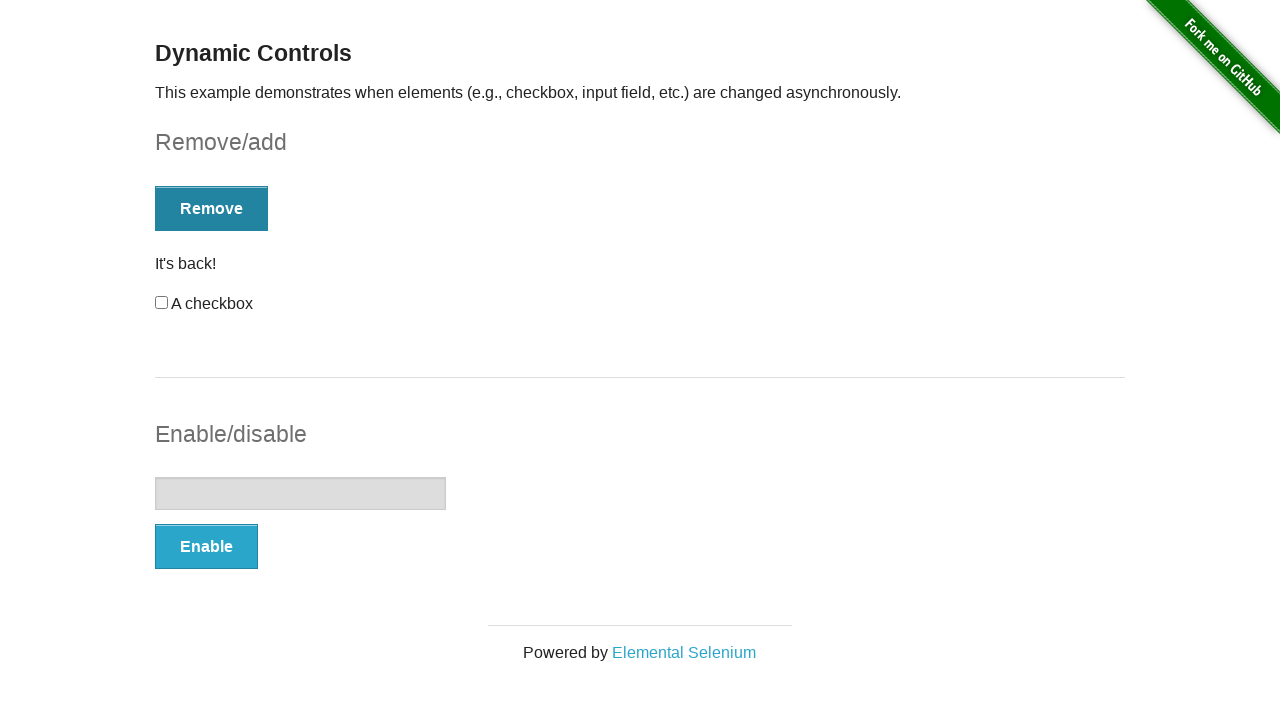

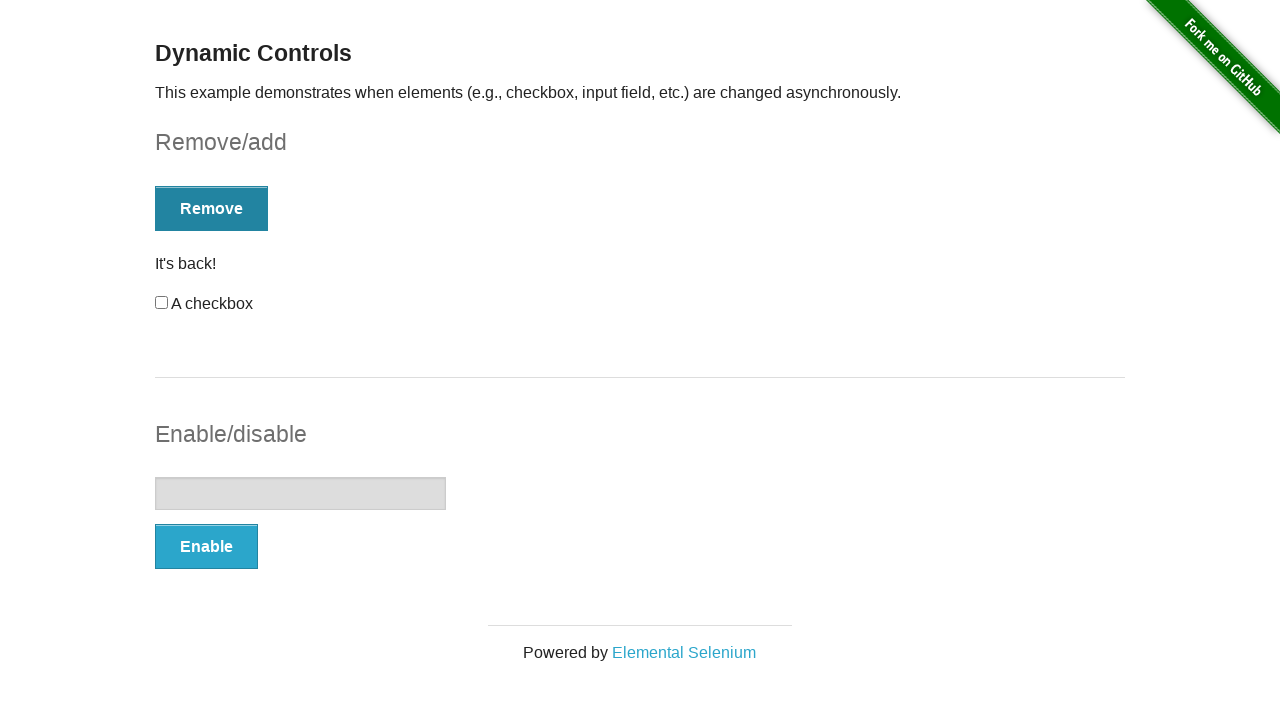